Demonstrates handling hidden elements by finding all radio buttons with the same ID, checking their visibility based on position, and clicking the visible one.

Starting URL: http://seleniumpractise.blogspot.in/2016/08/how-to-automate-radio-button-in.html

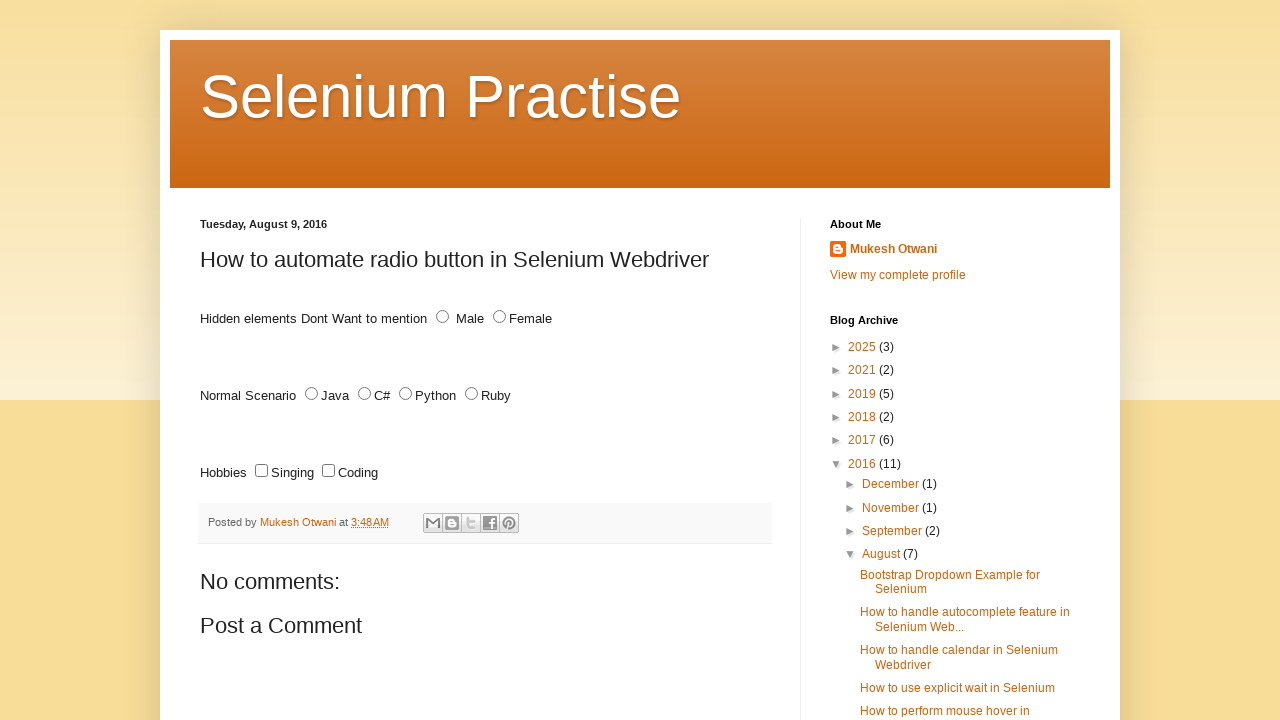

Navigated to radio button automation demo page
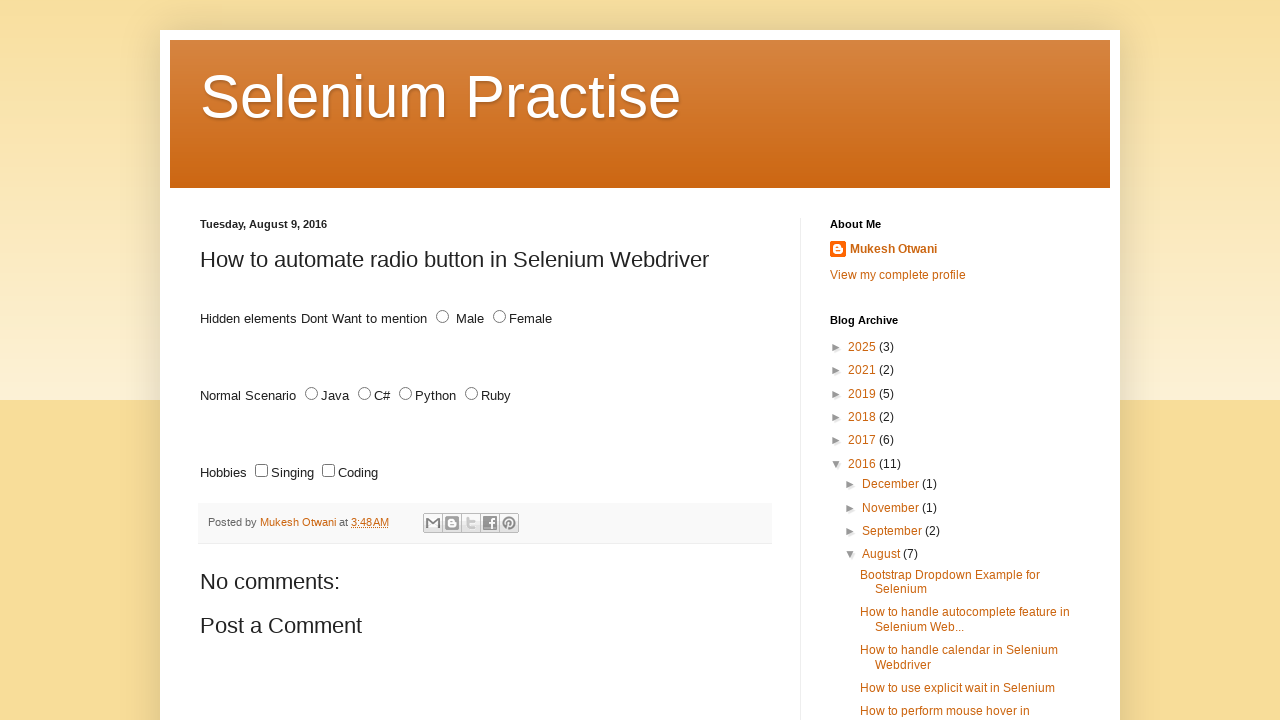

Located all radio buttons with id 'male'
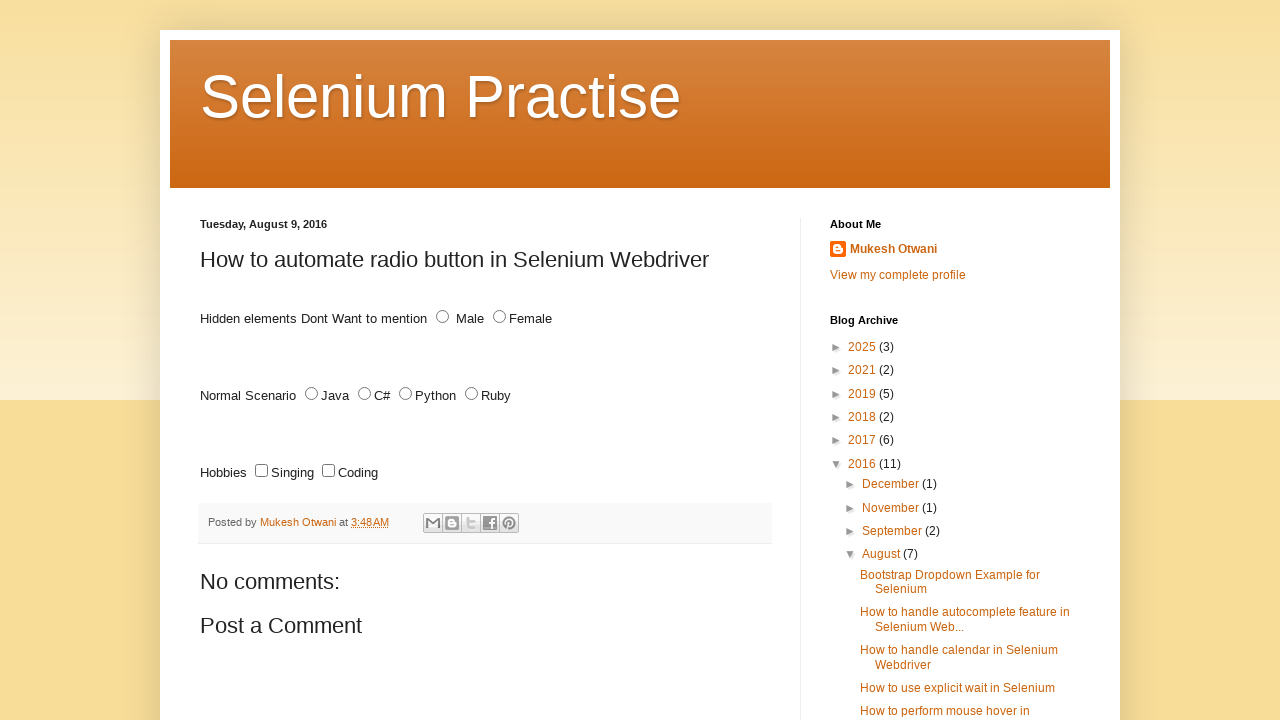

Found 2 radio buttons with id 'male'
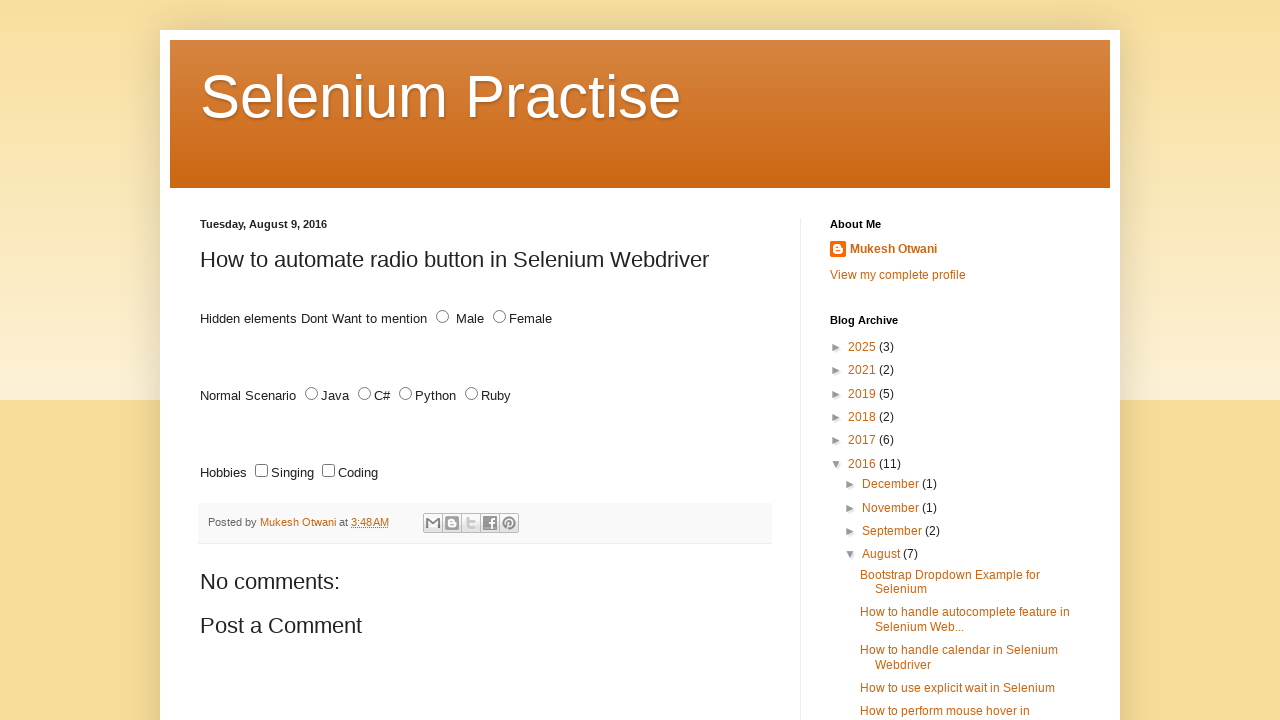

Retrieved bounding box for radio button 1
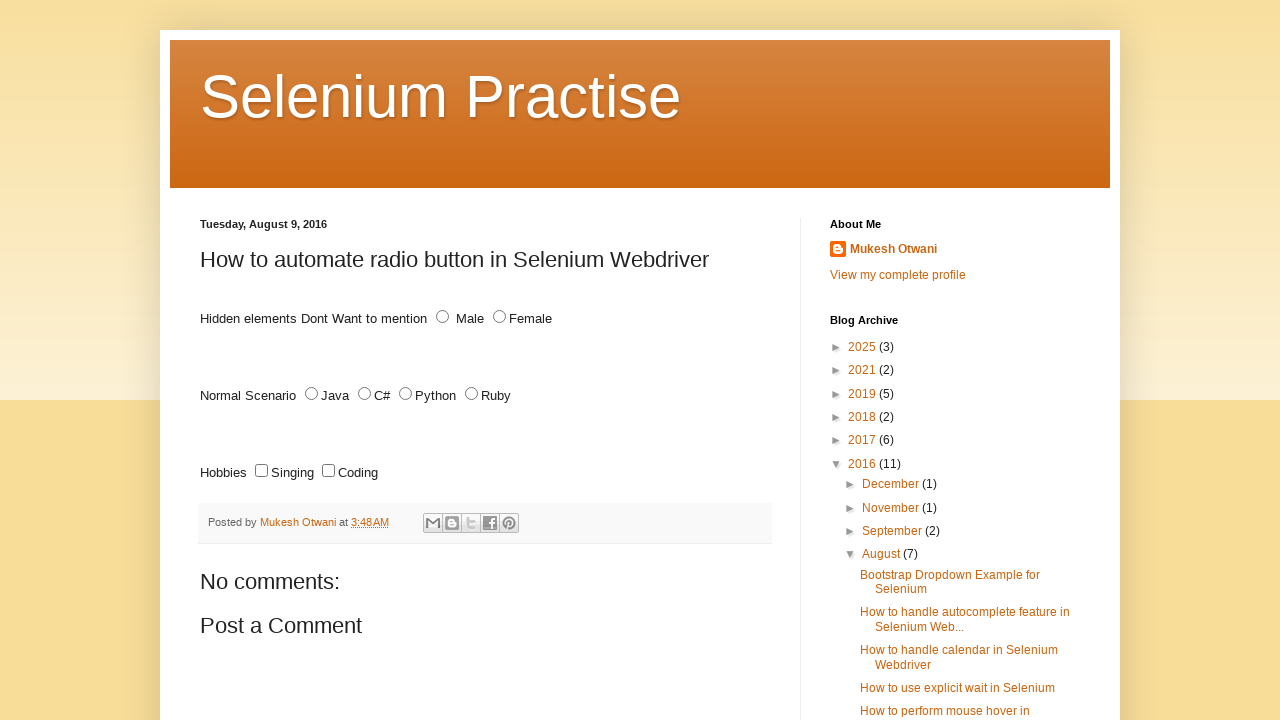

Retrieved bounding box for radio button 2
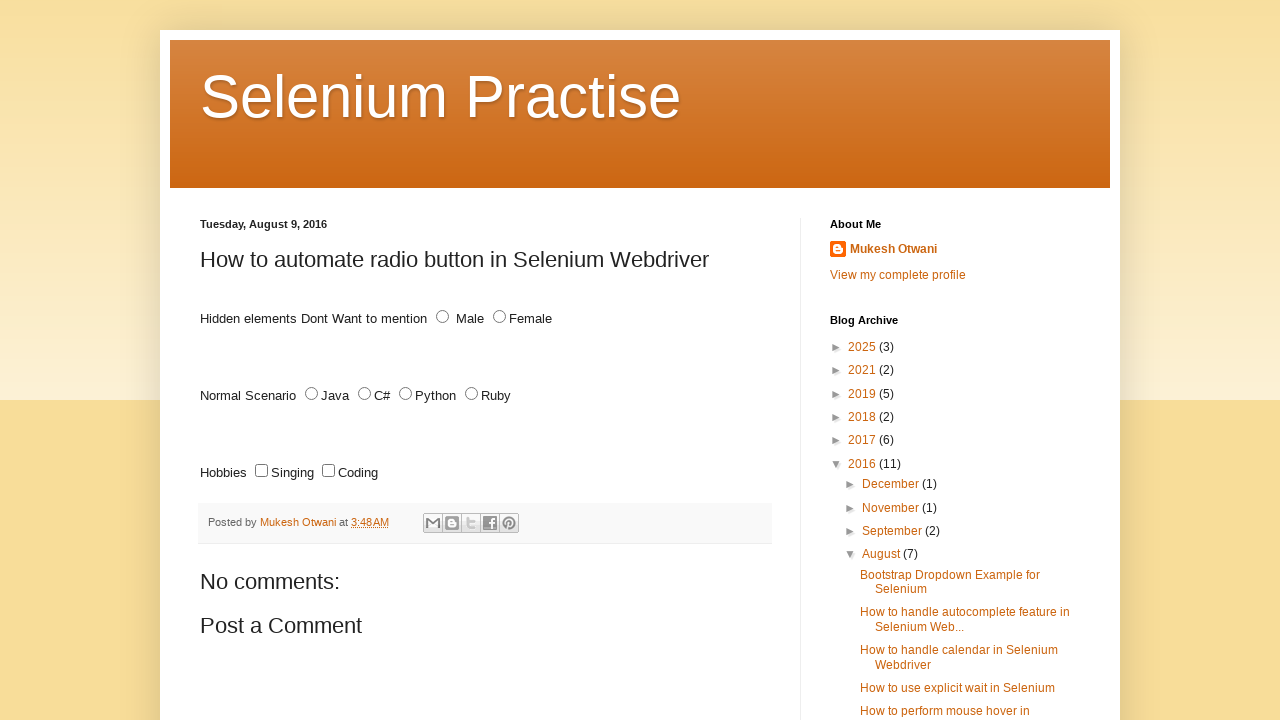

Radio button 2 position - X: 436, Y: 310.171875
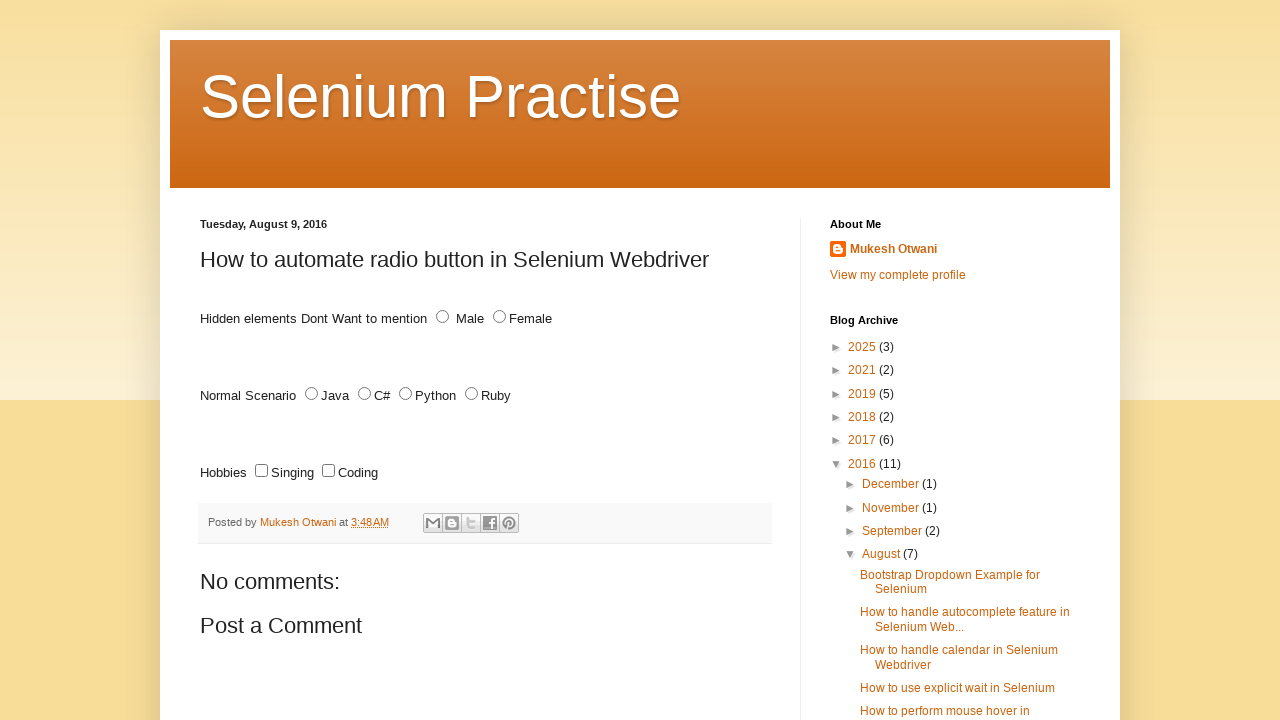

Clicked visible radio button 2 at position X: 436 at (442, 317) on #male >> nth=1
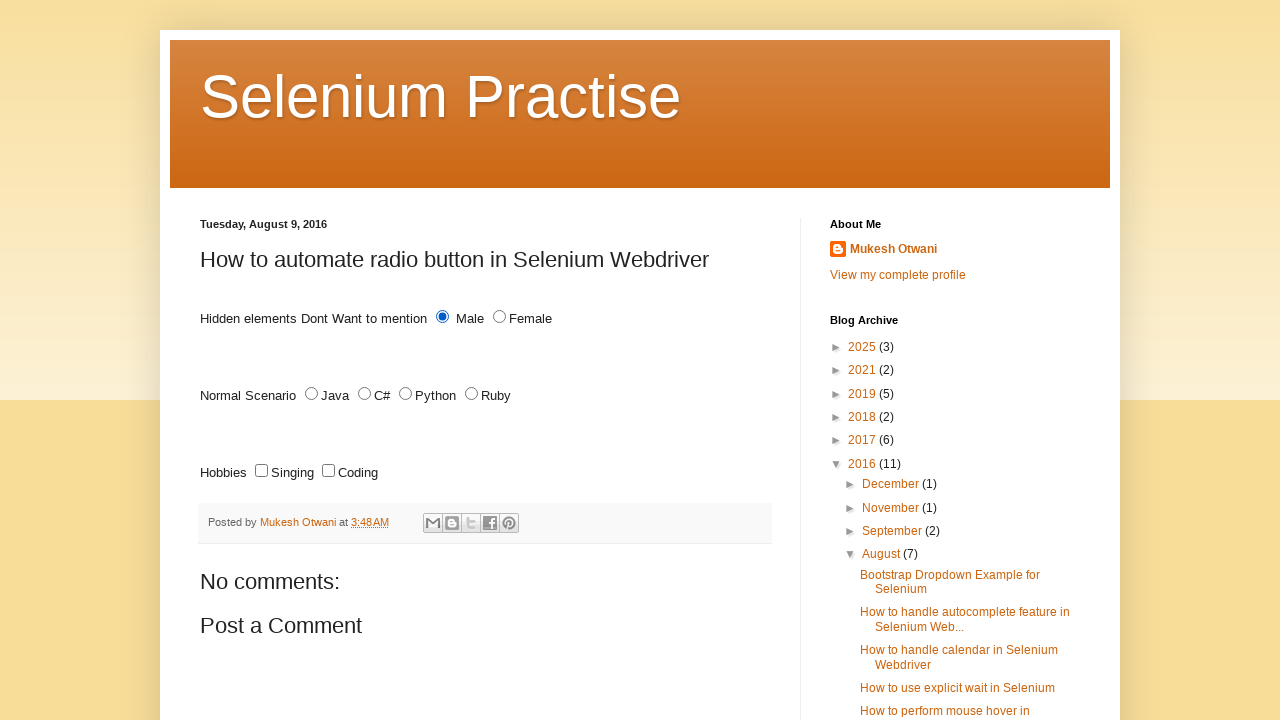

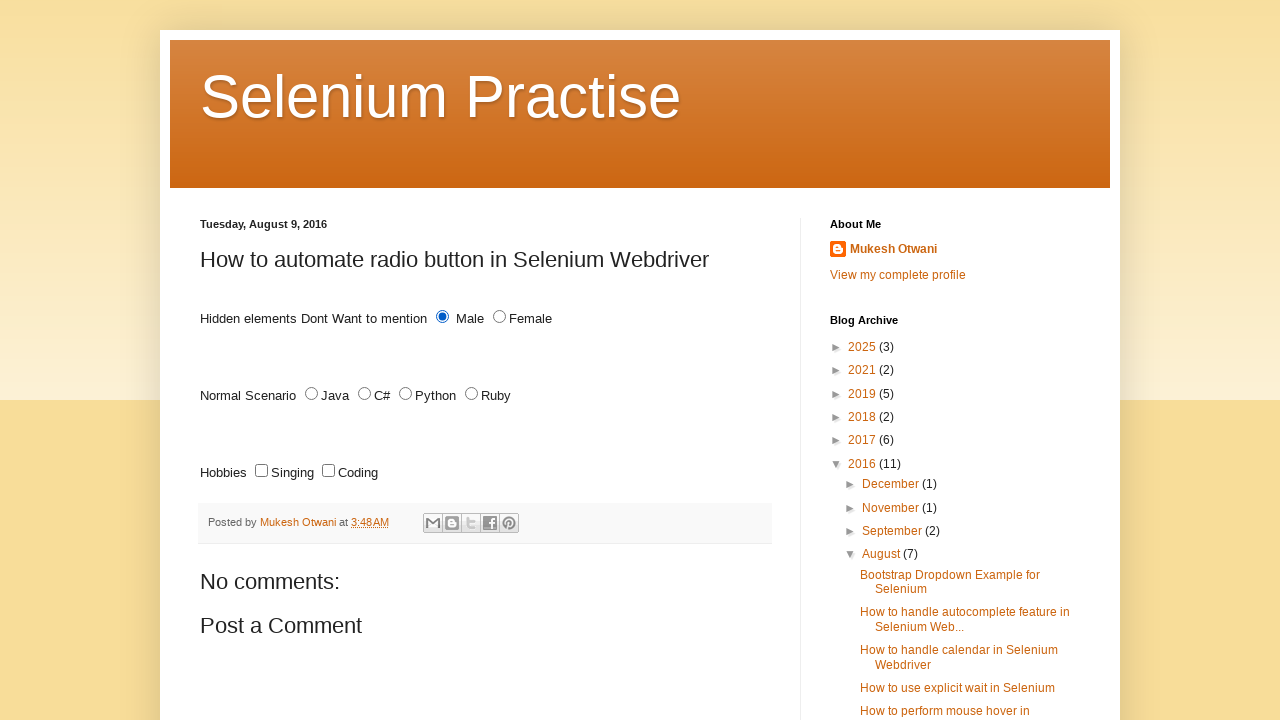